Tests adding multiple items to cart on an e-commerce site by searching for specific products and clicking their add to cart buttons

Starting URL: https://rahulshettyacademy.com/seleniumPractise/#/

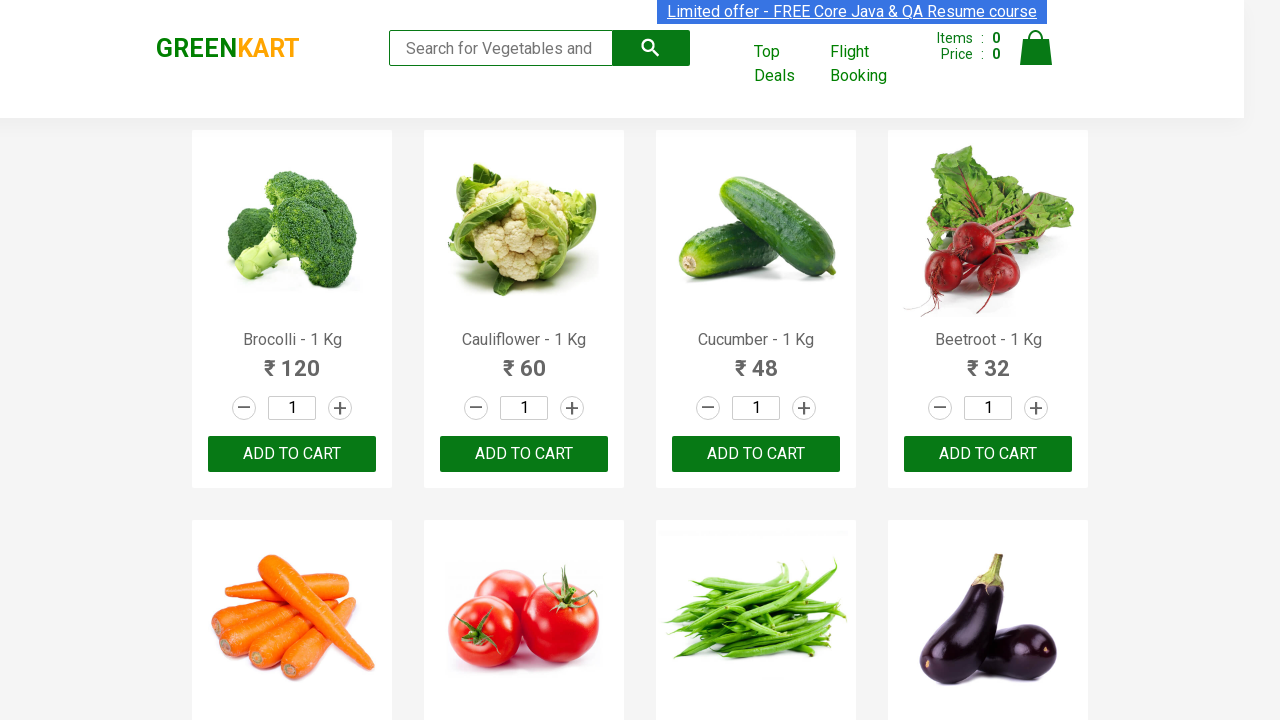

Retrieved all product name elements from the page
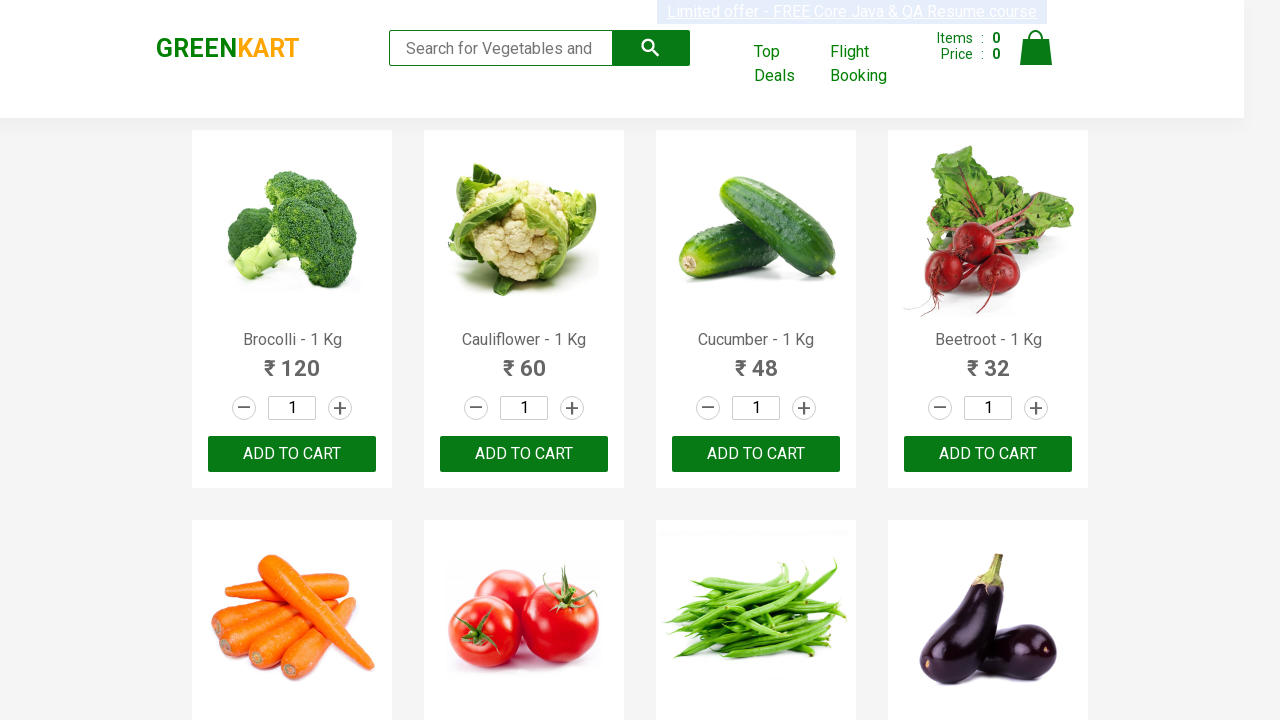

Defined list of items to add to cart: Cucumber, Beetroot, Brocolli
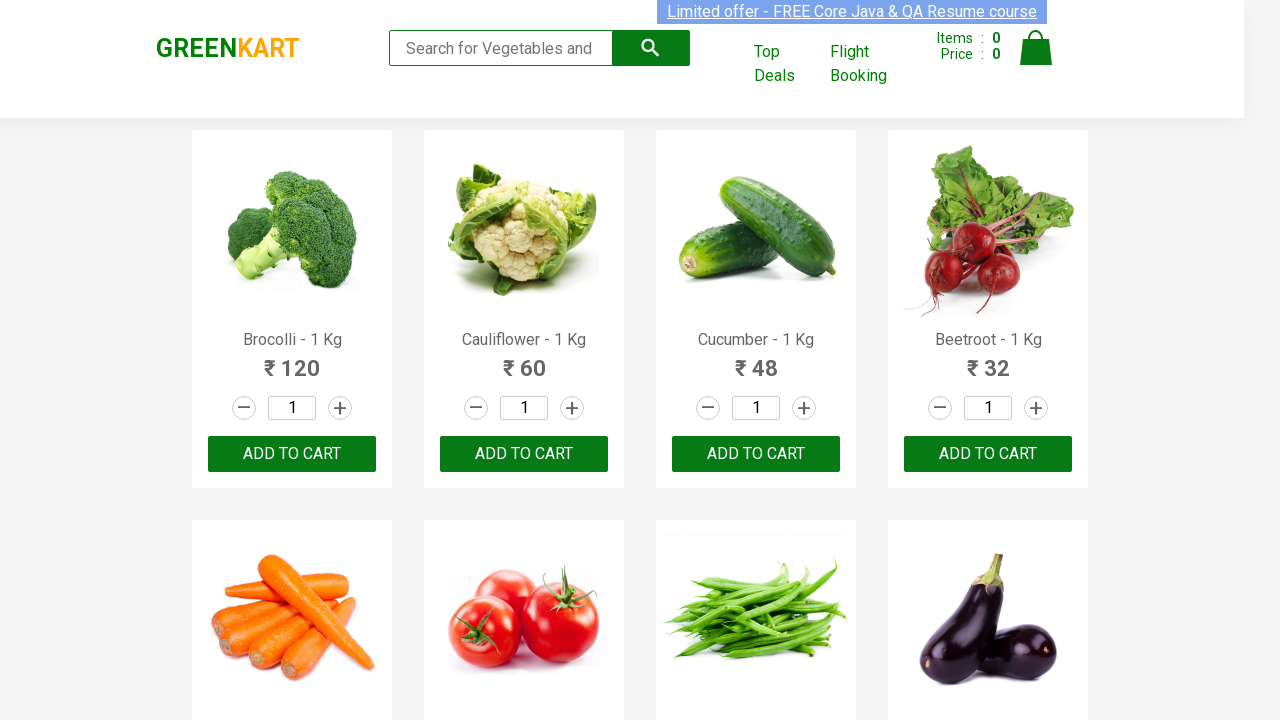

Retrieved product name at index 0: Brocolli - 1 Kg
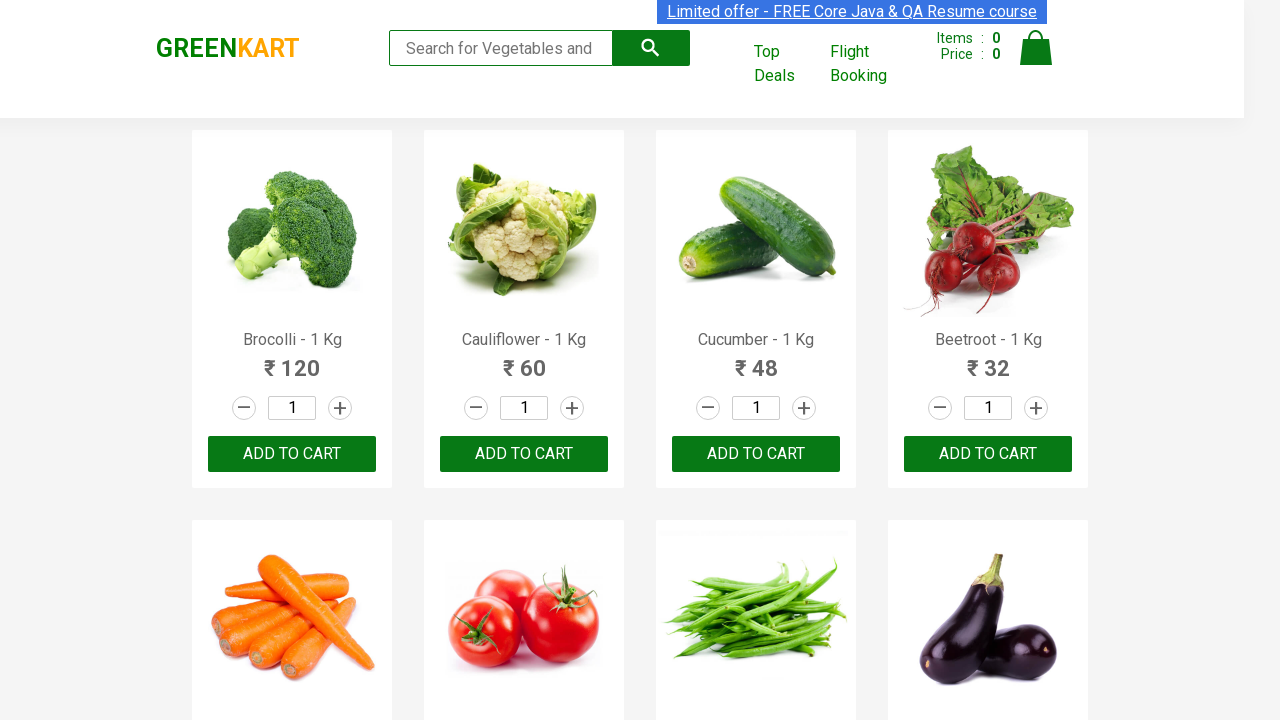

Clicked 'ADD TO CART' button for product: Brocolli - 1 Kg at (292, 454) on xpath=//button[contains(text(),'ADD TO CART')] >> nth=0
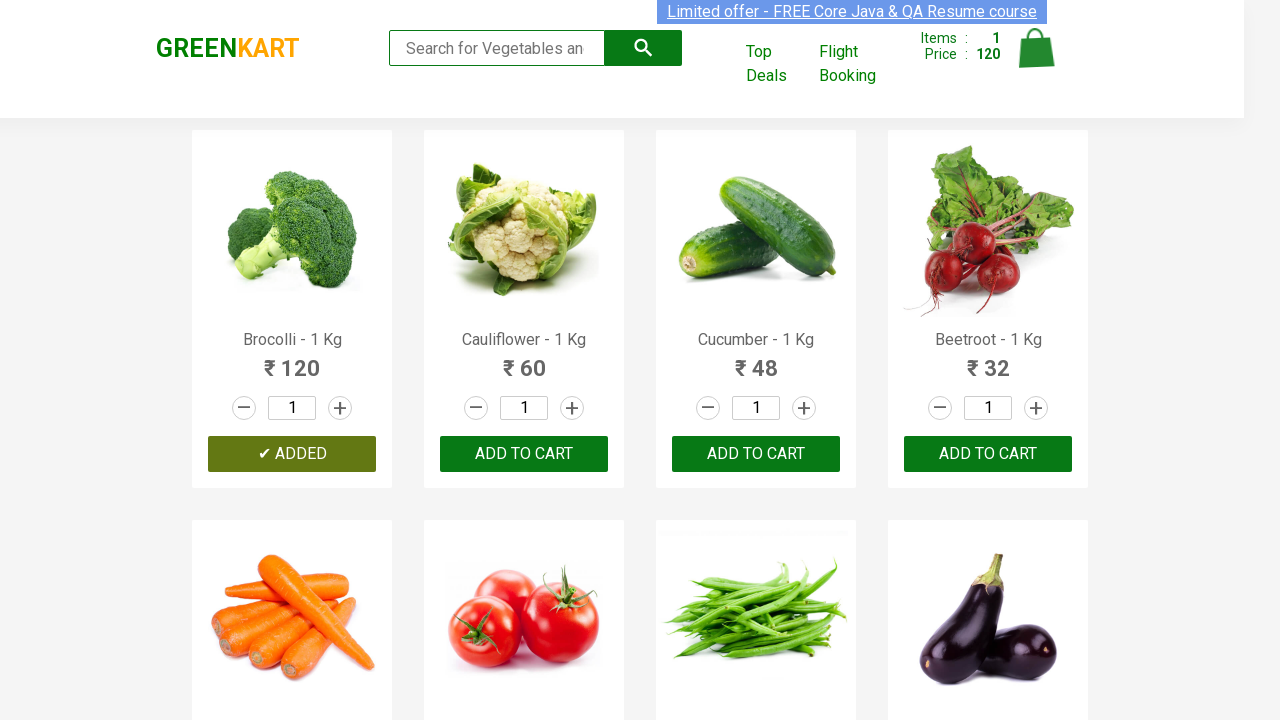

Retrieved product name at index 1: Cauliflower - 1 Kg
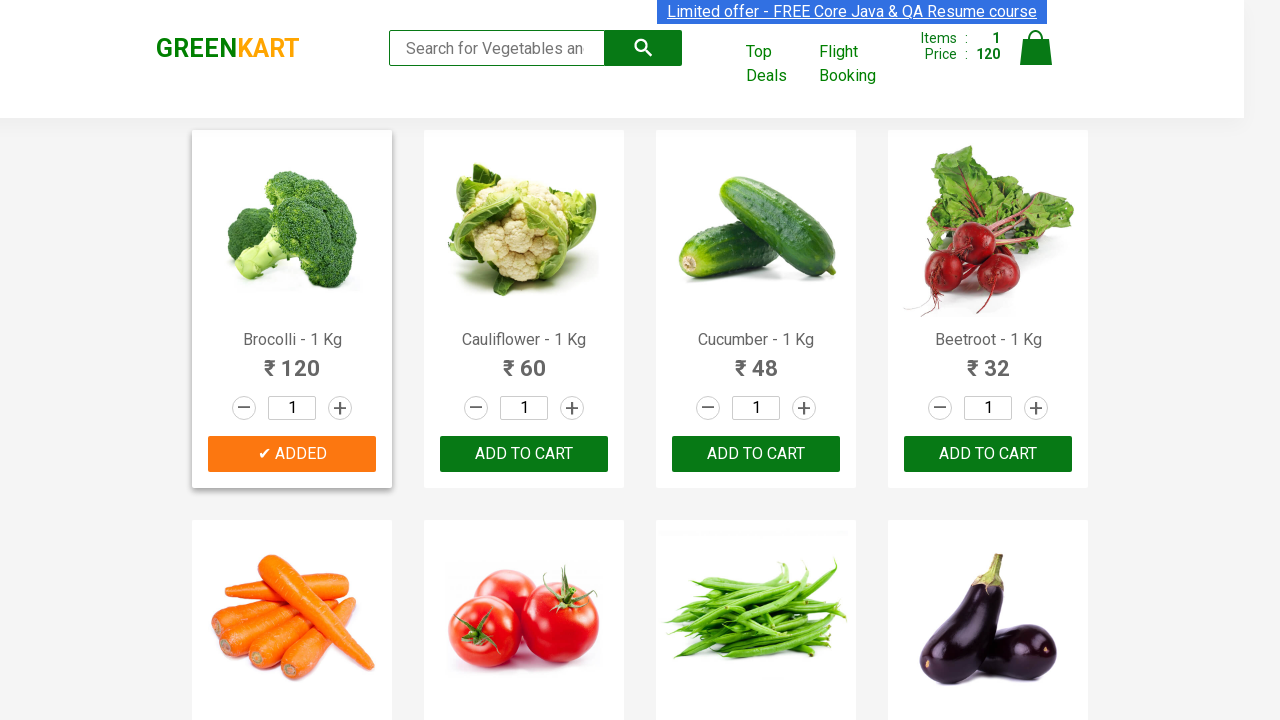

Retrieved product name at index 2: Cucumber - 1 Kg
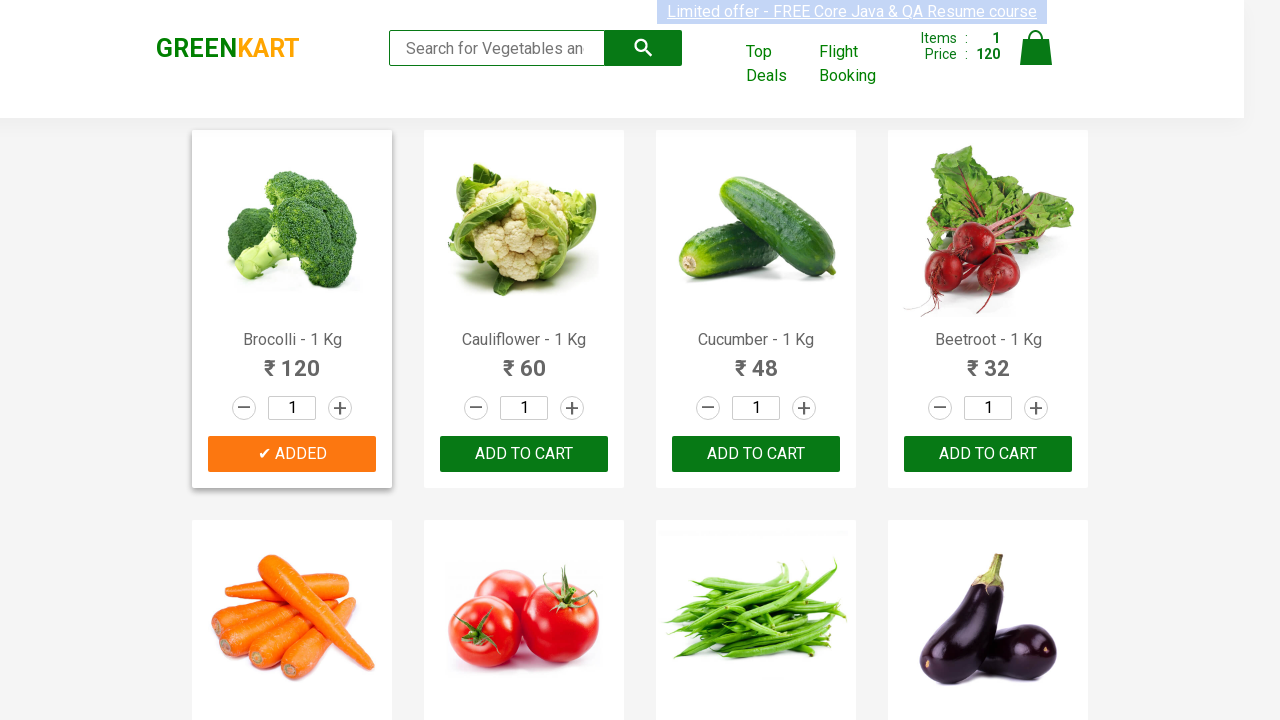

Clicked 'ADD TO CART' button for product: Cucumber - 1 Kg at (988, 454) on xpath=//button[contains(text(),'ADD TO CART')] >> nth=2
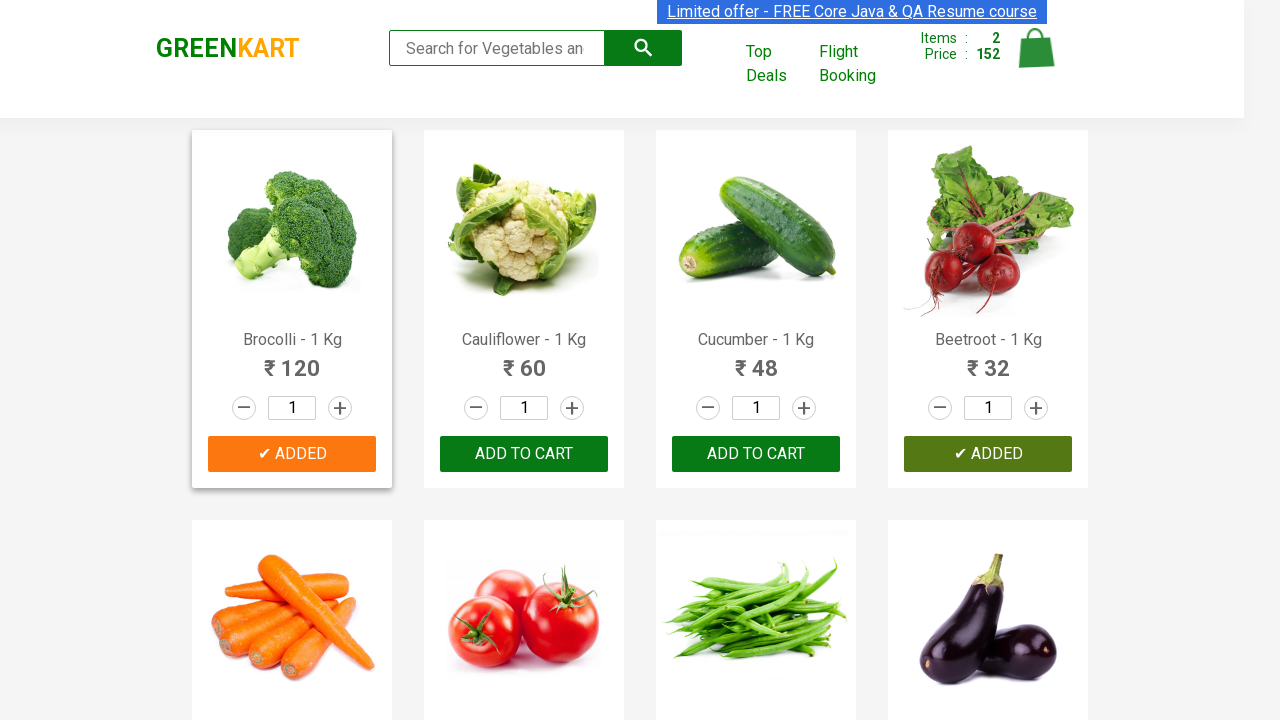

Retrieved product name at index 3: Beetroot - 1 Kg
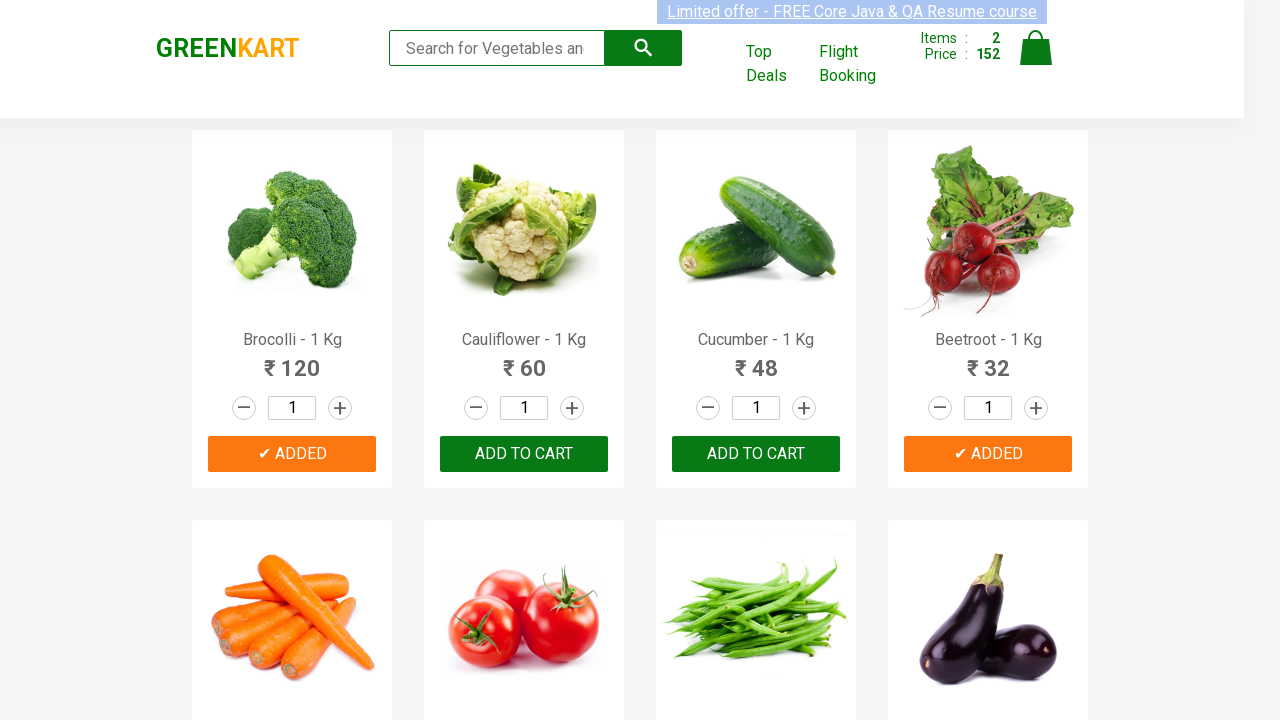

Clicked 'ADD TO CART' button for product: Beetroot - 1 Kg at (524, 360) on xpath=//button[contains(text(),'ADD TO CART')] >> nth=3
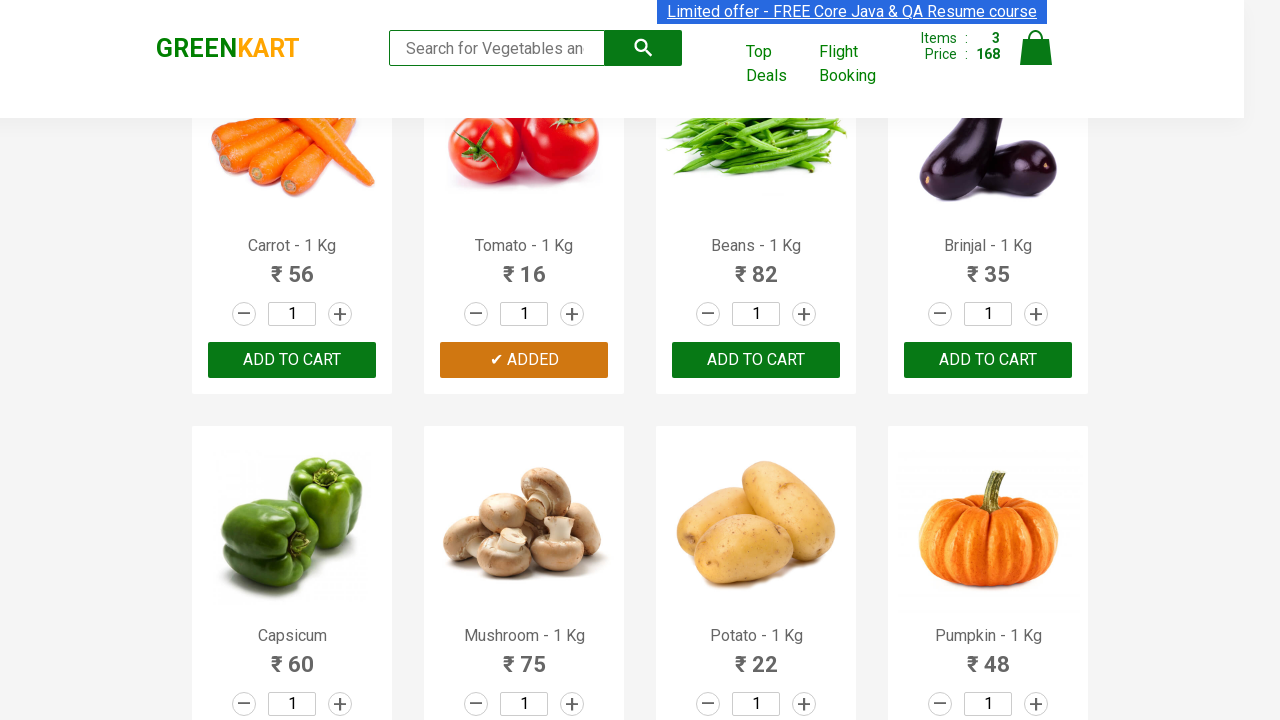

Retrieved product name at index 4: Carrot - 1 Kg
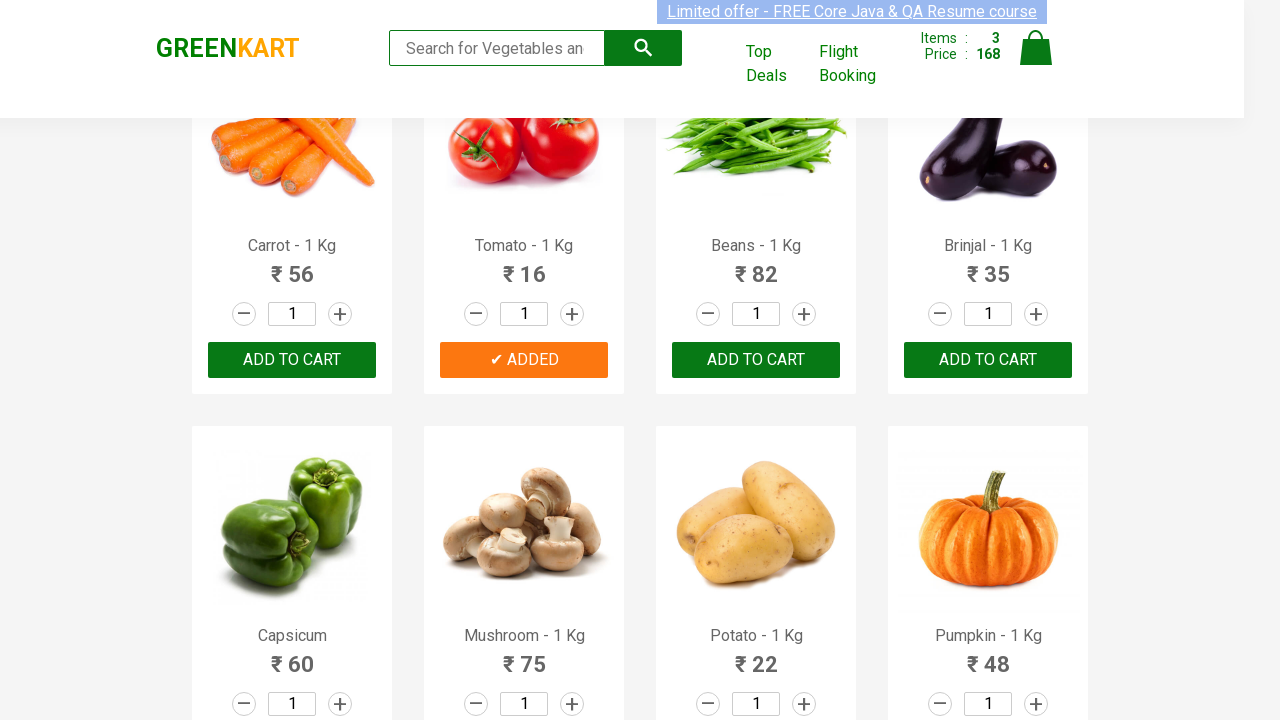

Retrieved product name at index 5: Tomato - 1 Kg
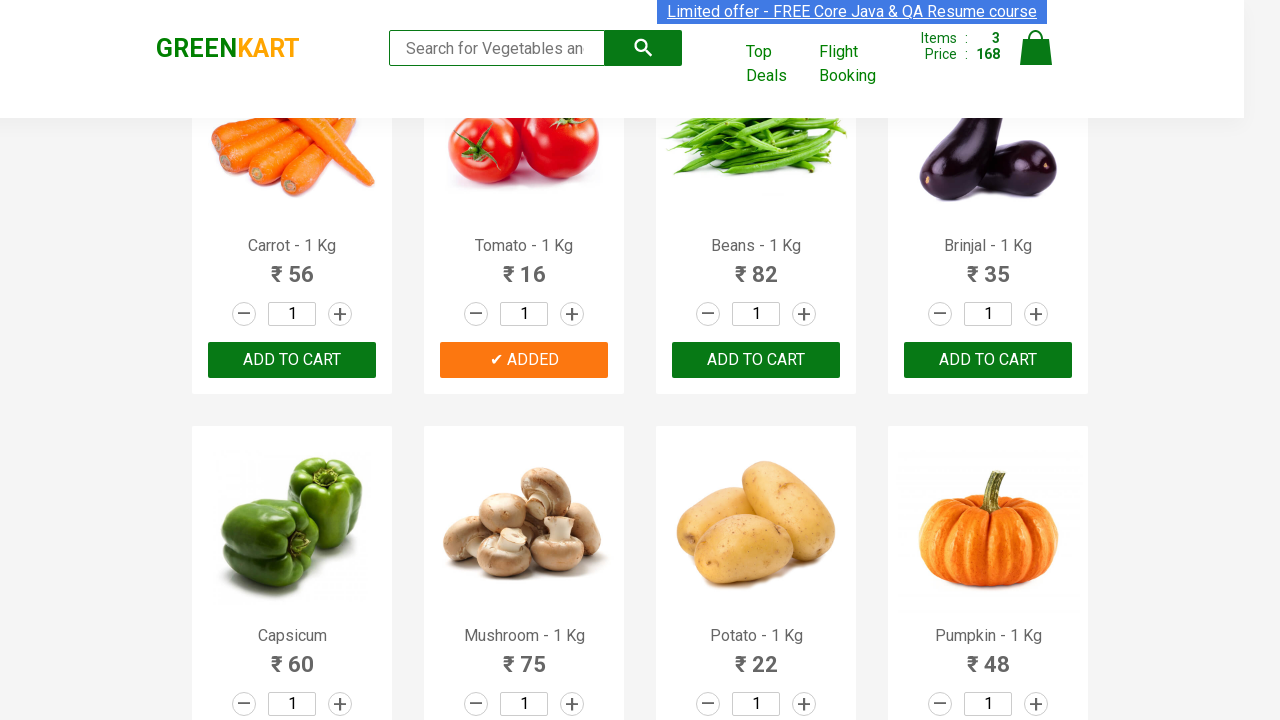

Retrieved product name at index 6: Beans - 1 Kg
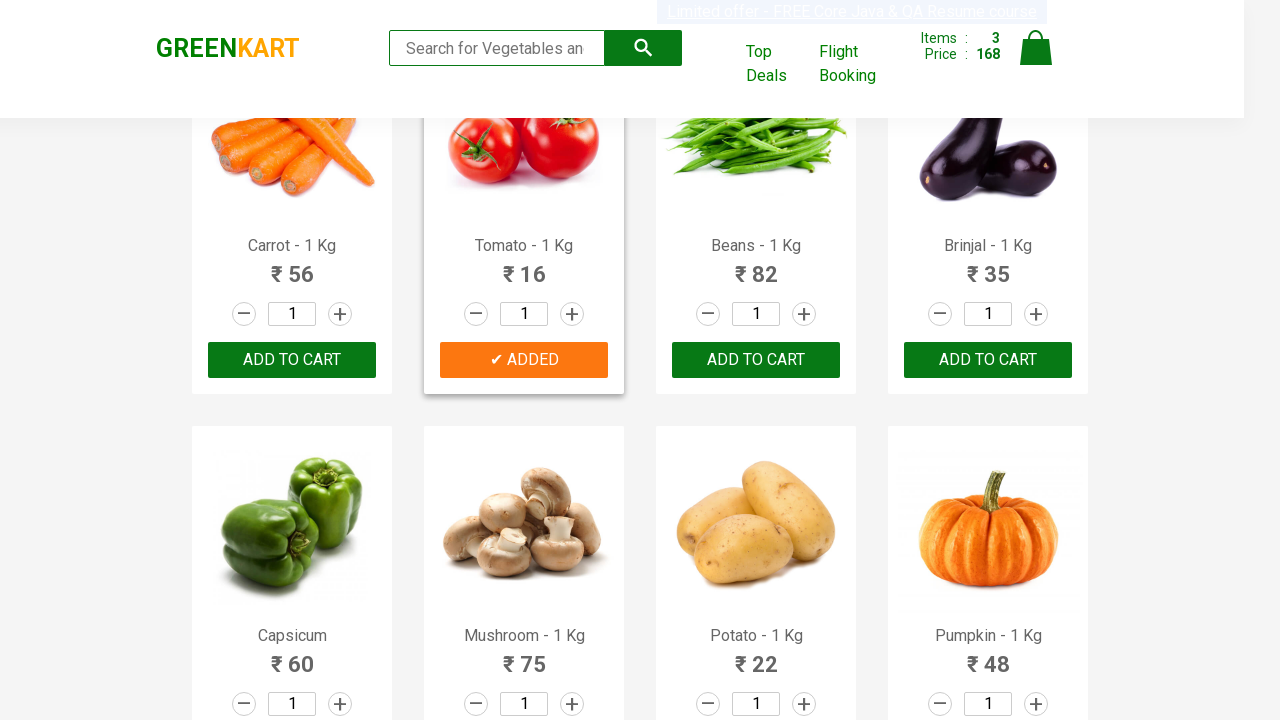

Retrieved product name at index 7: Brinjal - 1 Kg
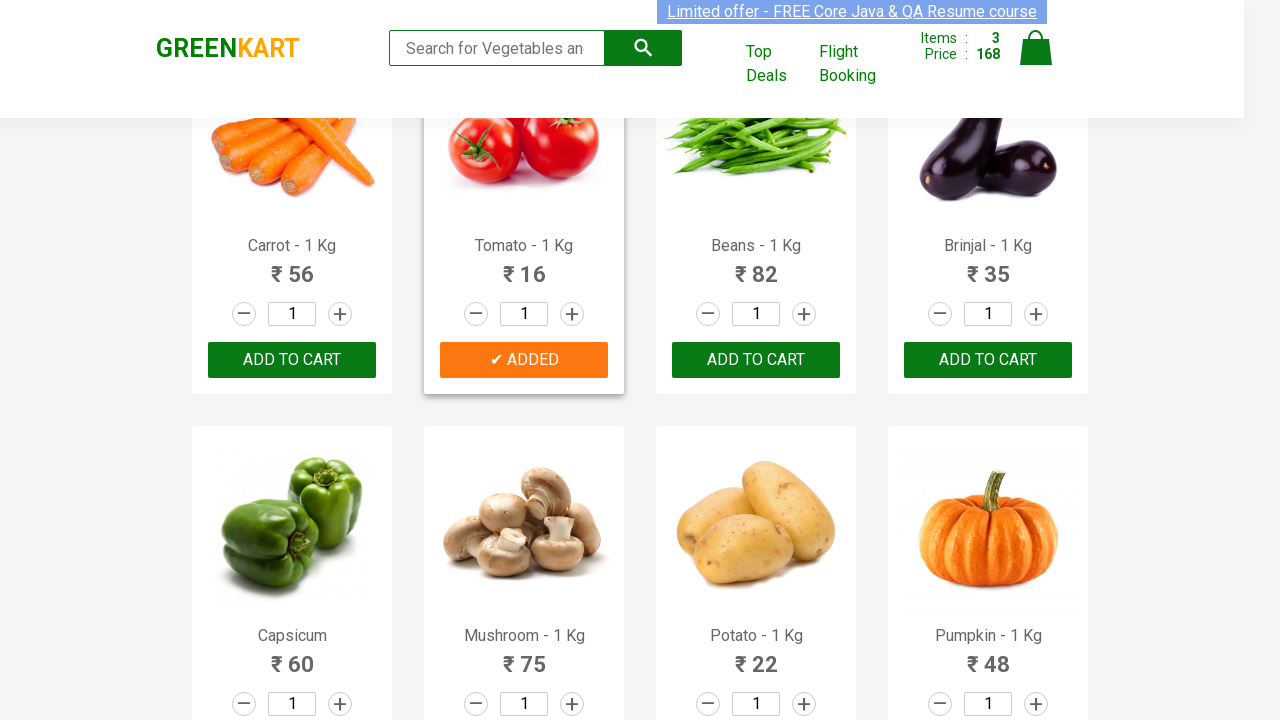

Retrieved product name at index 8: Capsicum
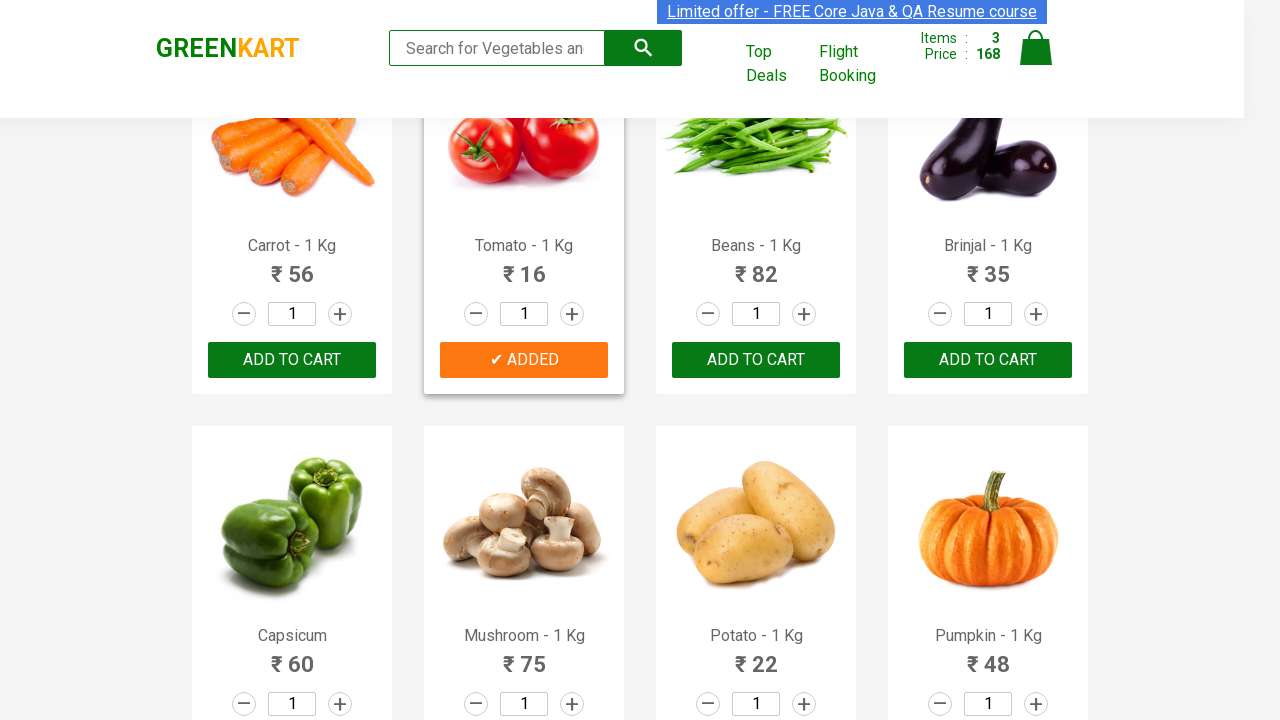

Retrieved product name at index 9: Mushroom - 1 Kg
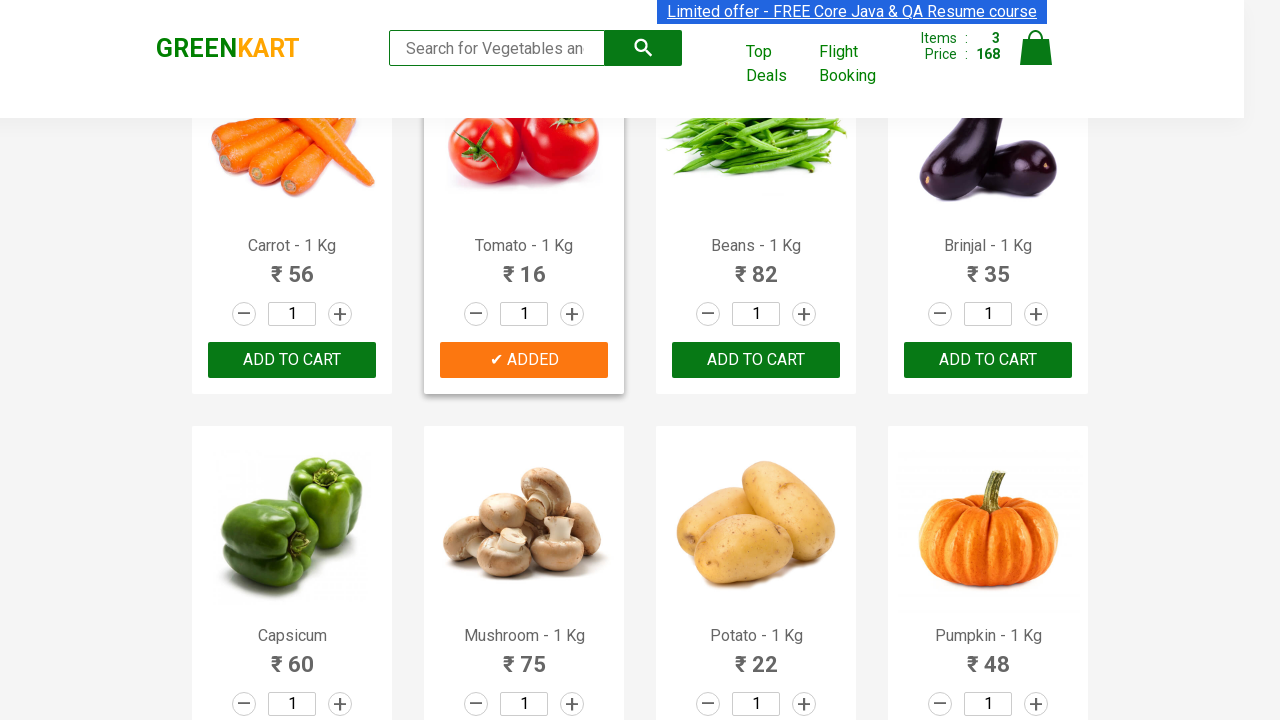

Retrieved product name at index 10: Potato - 1 Kg
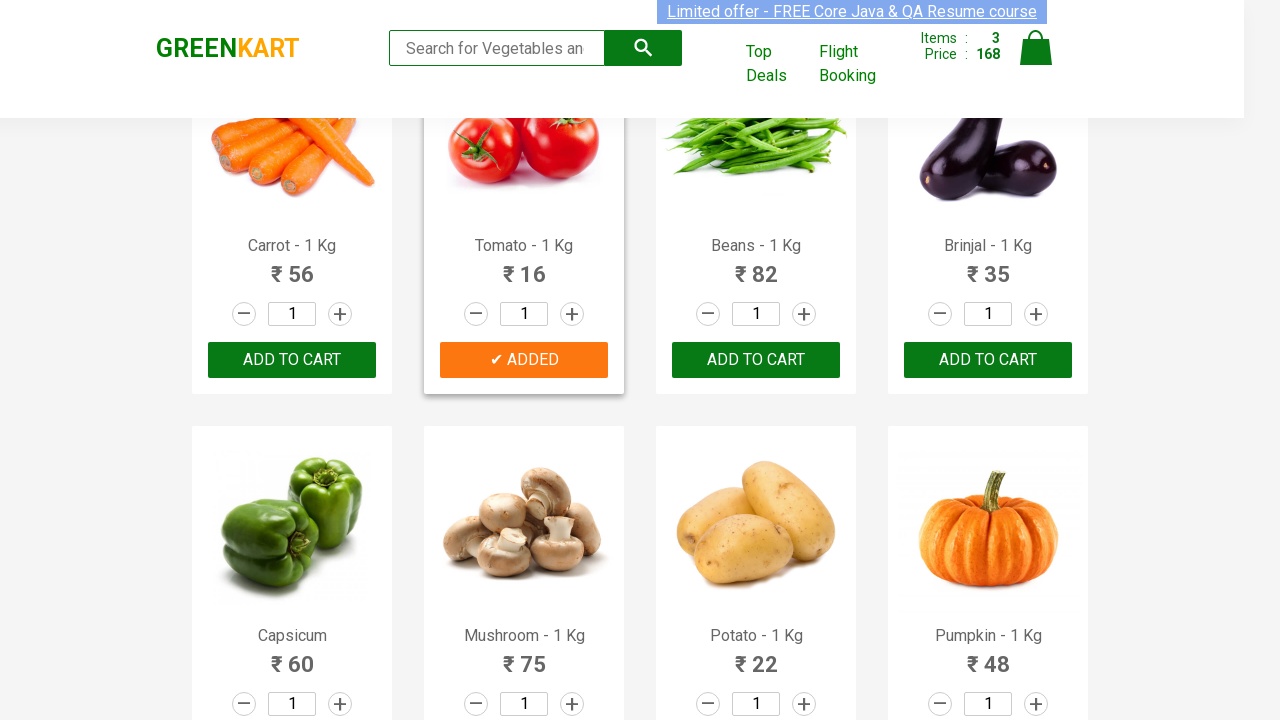

Retrieved product name at index 11: Pumpkin - 1 Kg
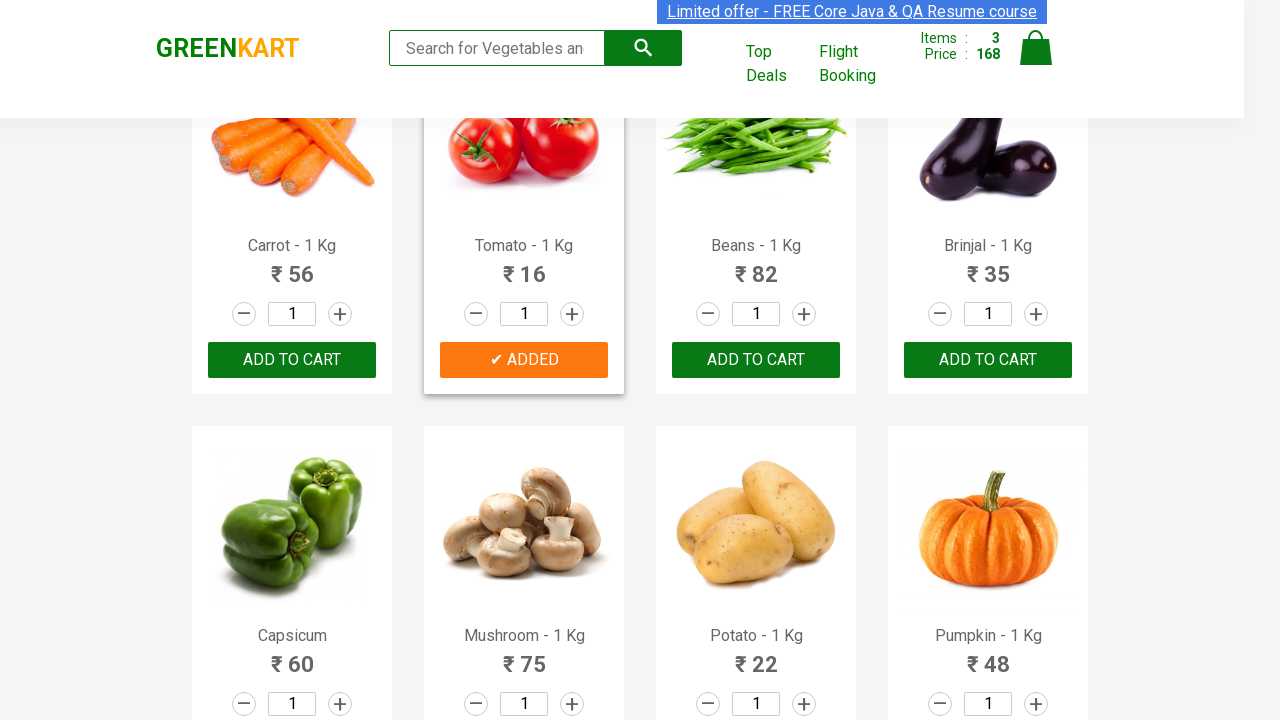

Retrieved product name at index 12: Corn - 1 Kg
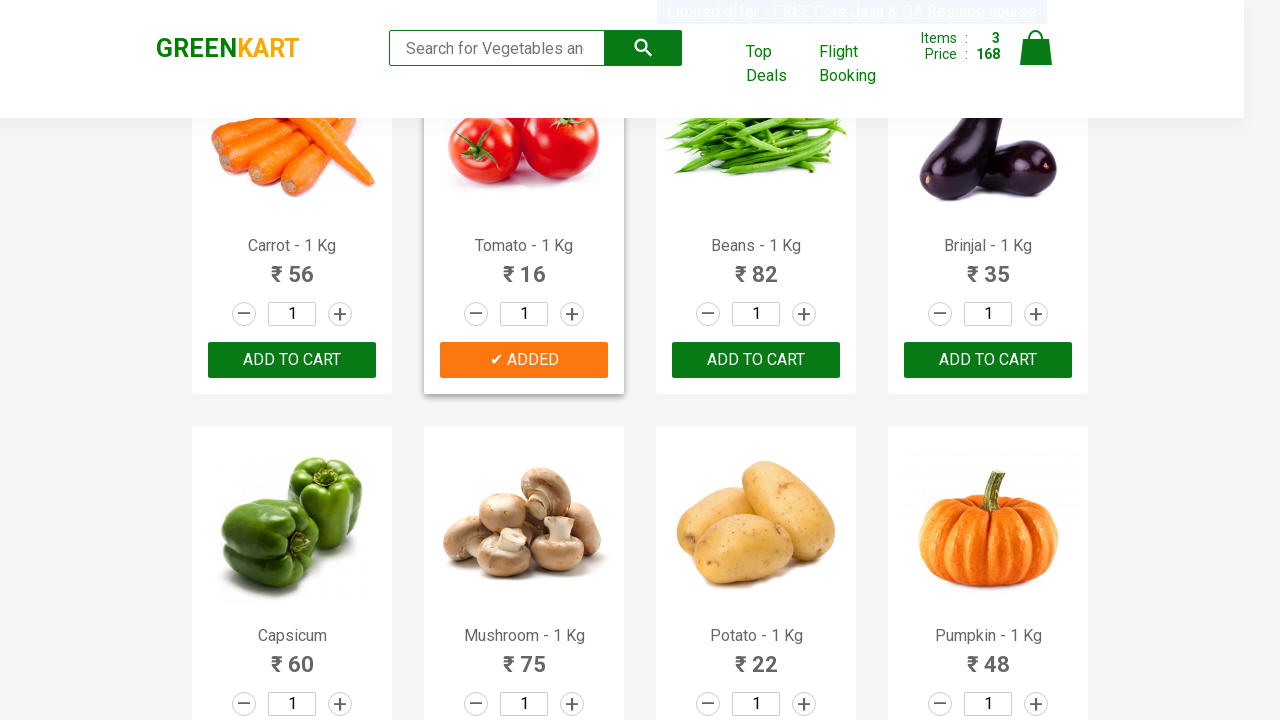

Retrieved product name at index 13: Onion - 1 Kg
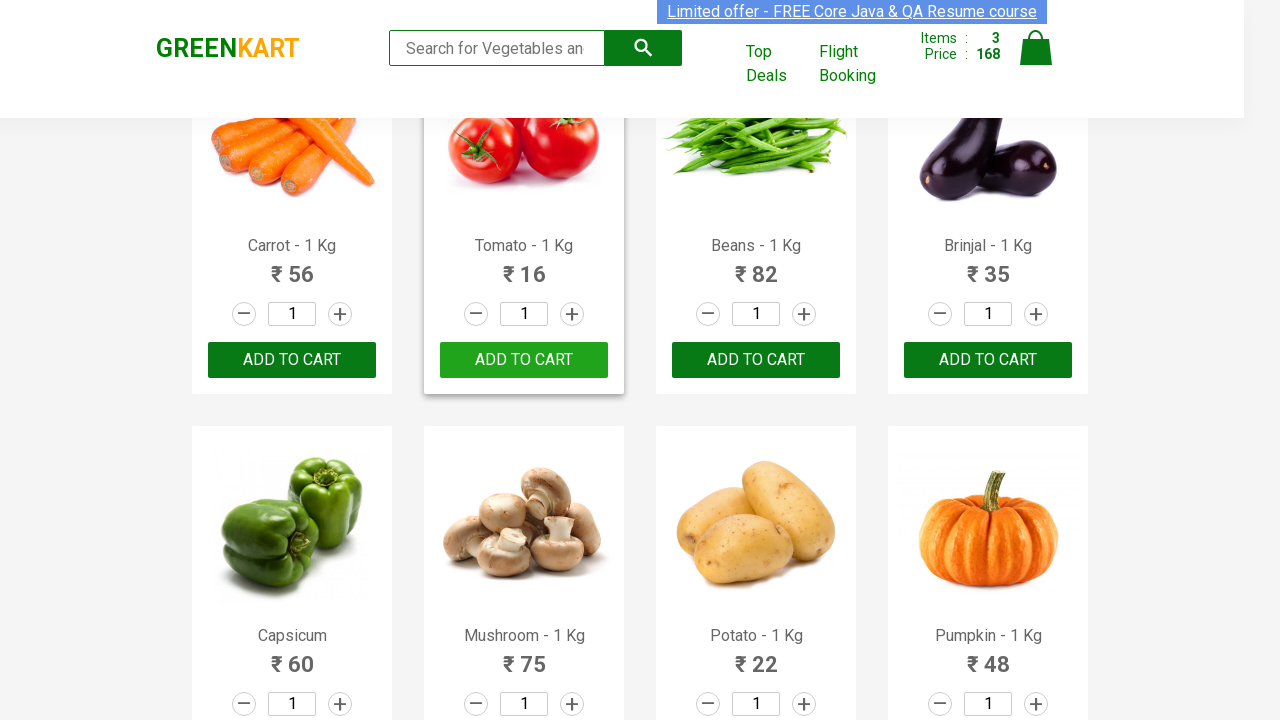

Retrieved product name at index 14: Apple - 1 Kg
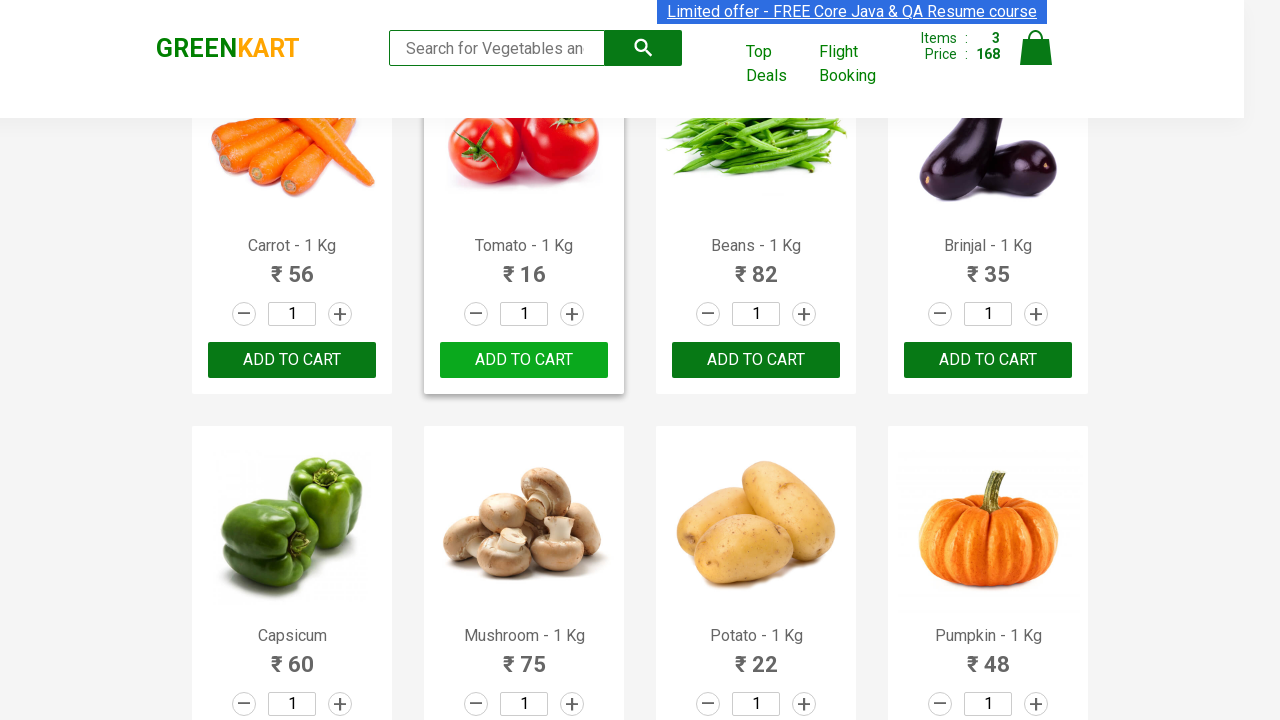

Retrieved product name at index 15: Banana - 1 Kg
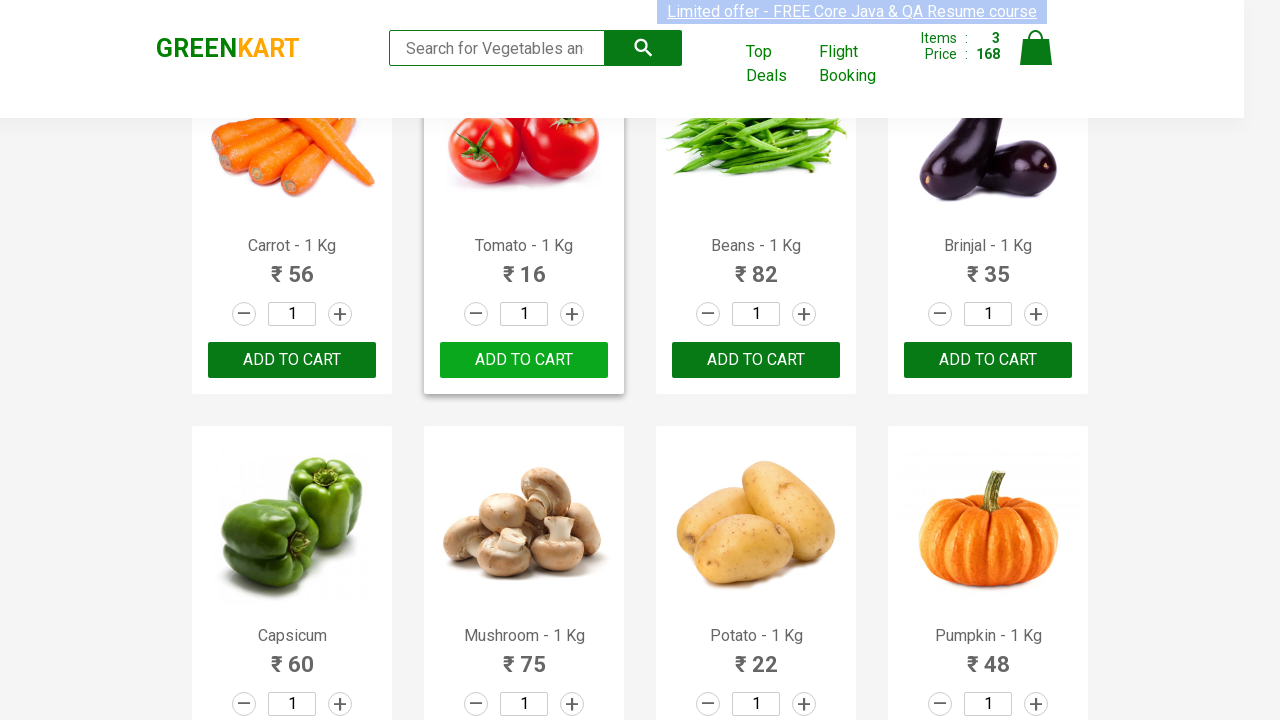

Retrieved product name at index 16: Grapes - 1 Kg
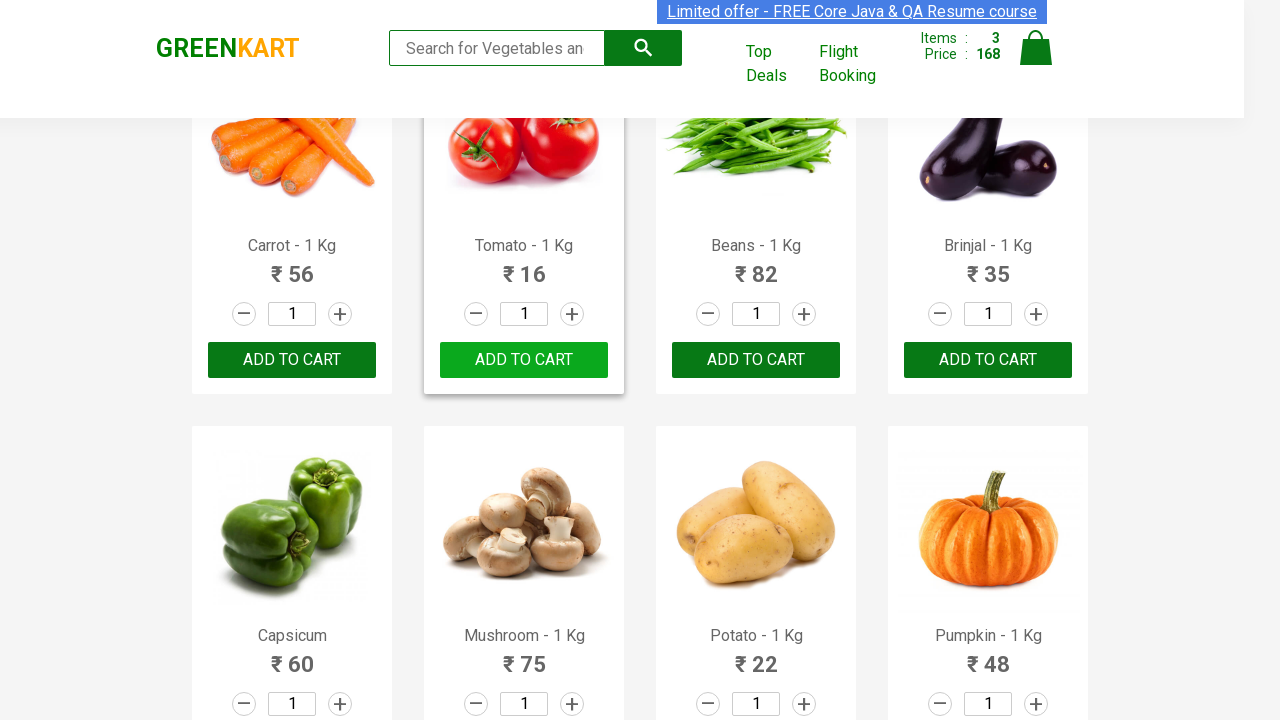

Retrieved product name at index 17: Mango - 1 Kg
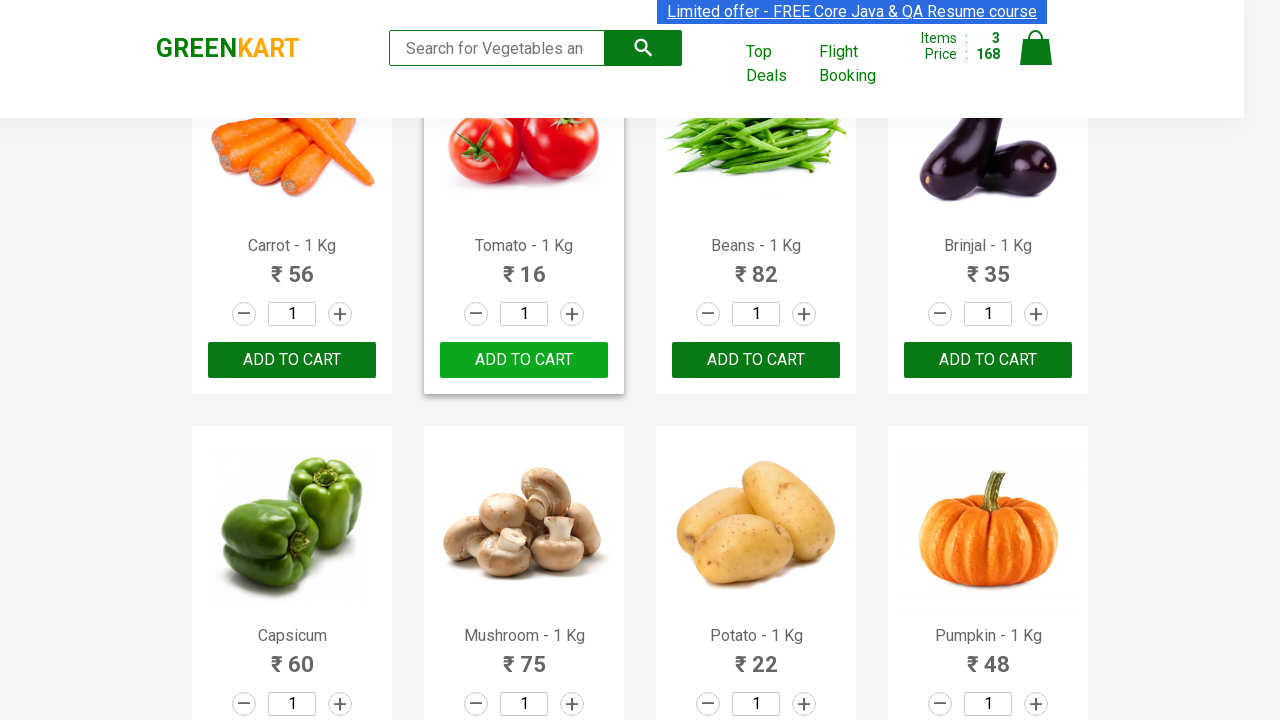

Retrieved product name at index 18: Musk Melon - 1 Kg
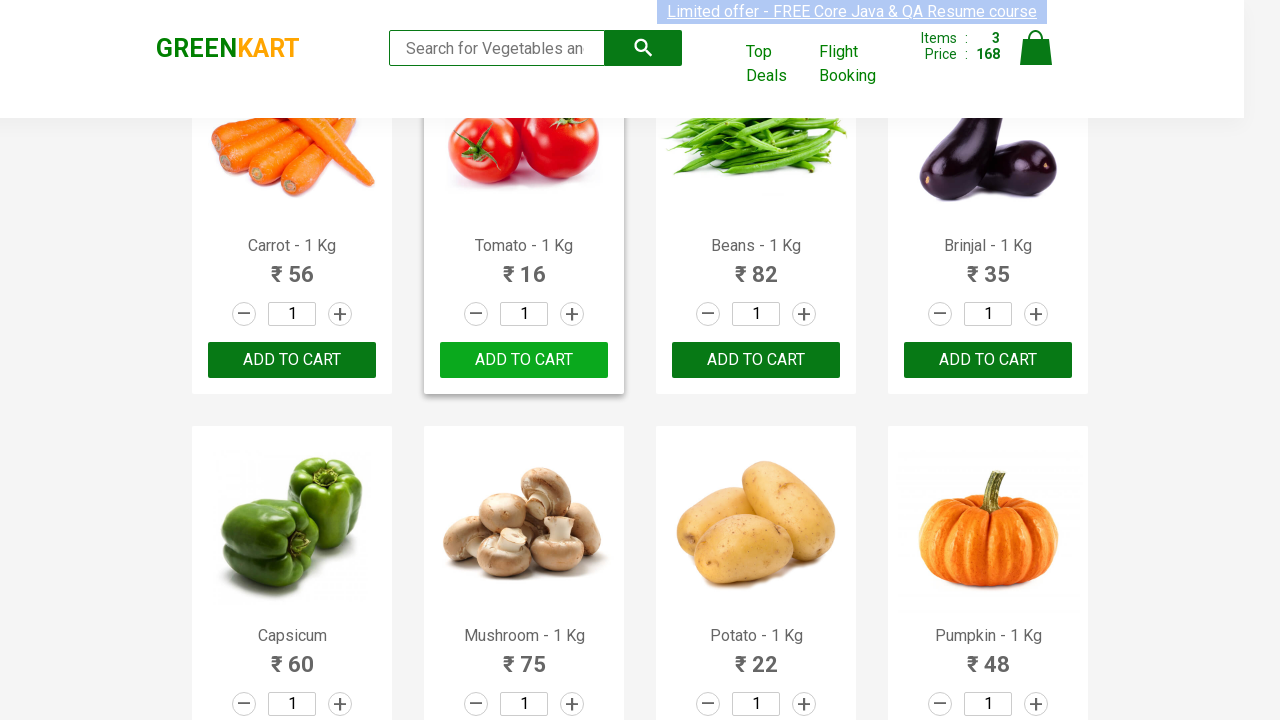

Retrieved product name at index 19: Orange - 1 Kg
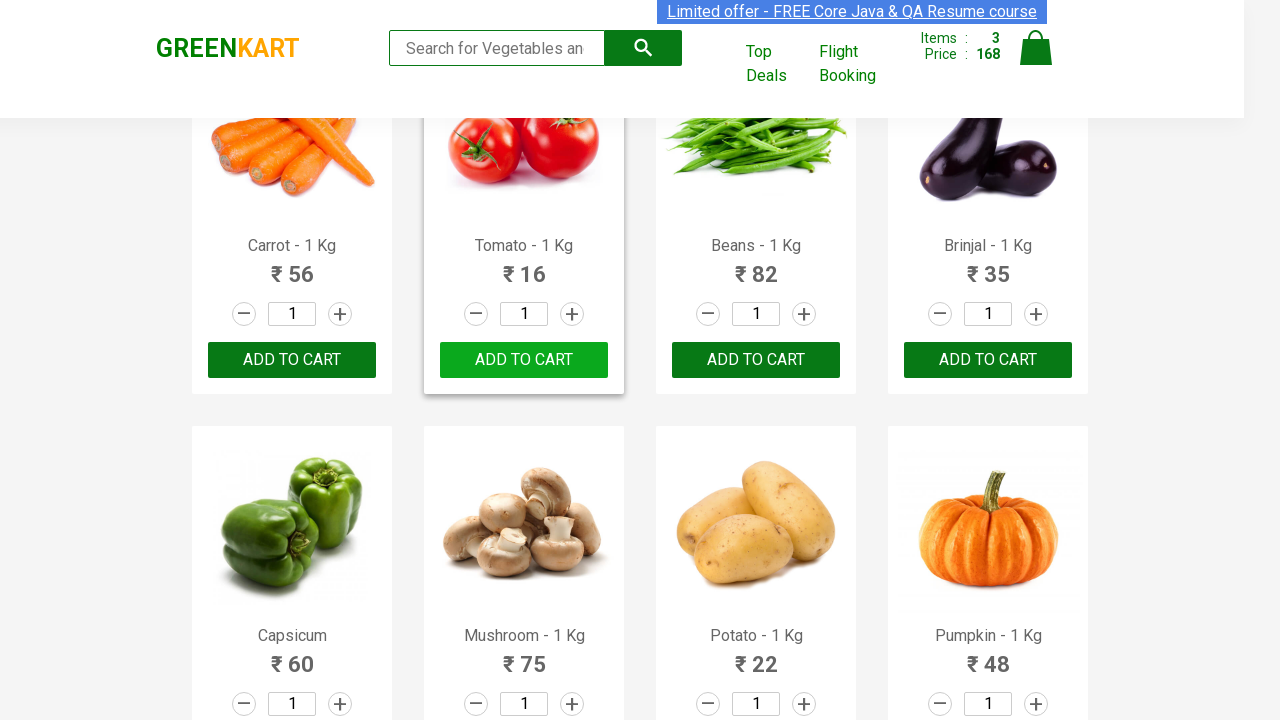

Retrieved product name at index 20: Pears - 1 Kg
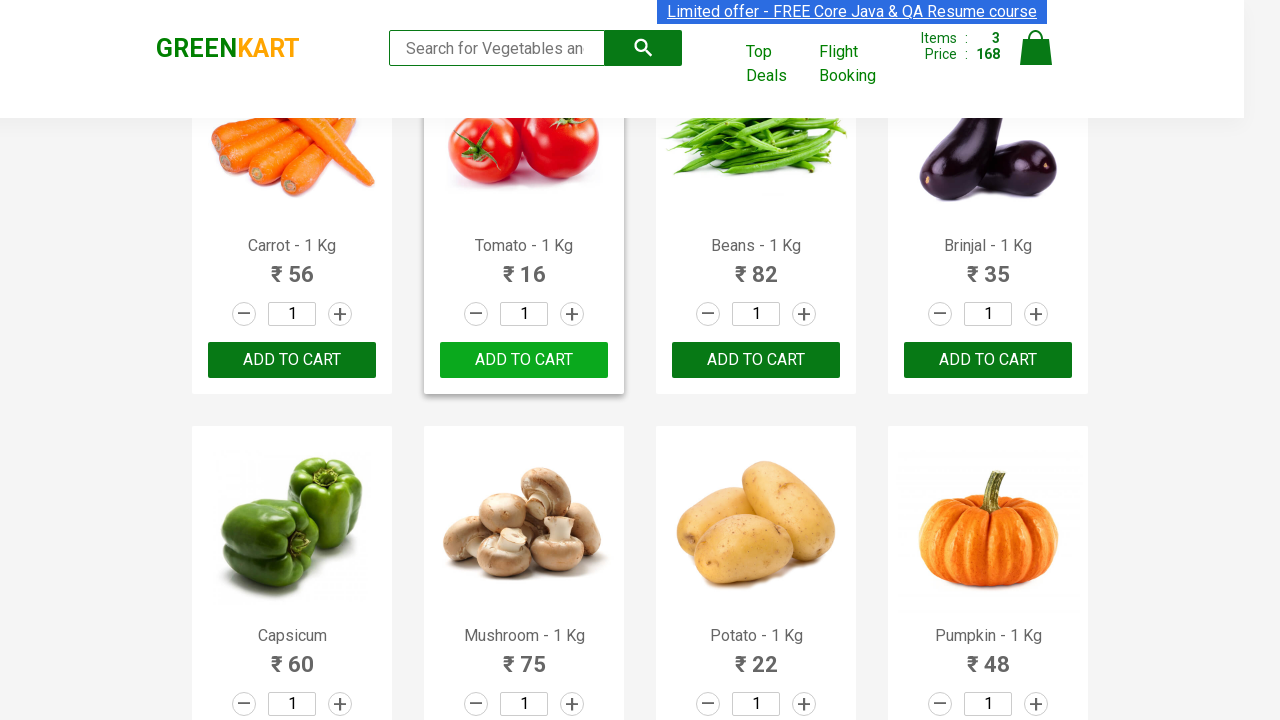

Retrieved product name at index 21: Pomegranate - 1 Kg
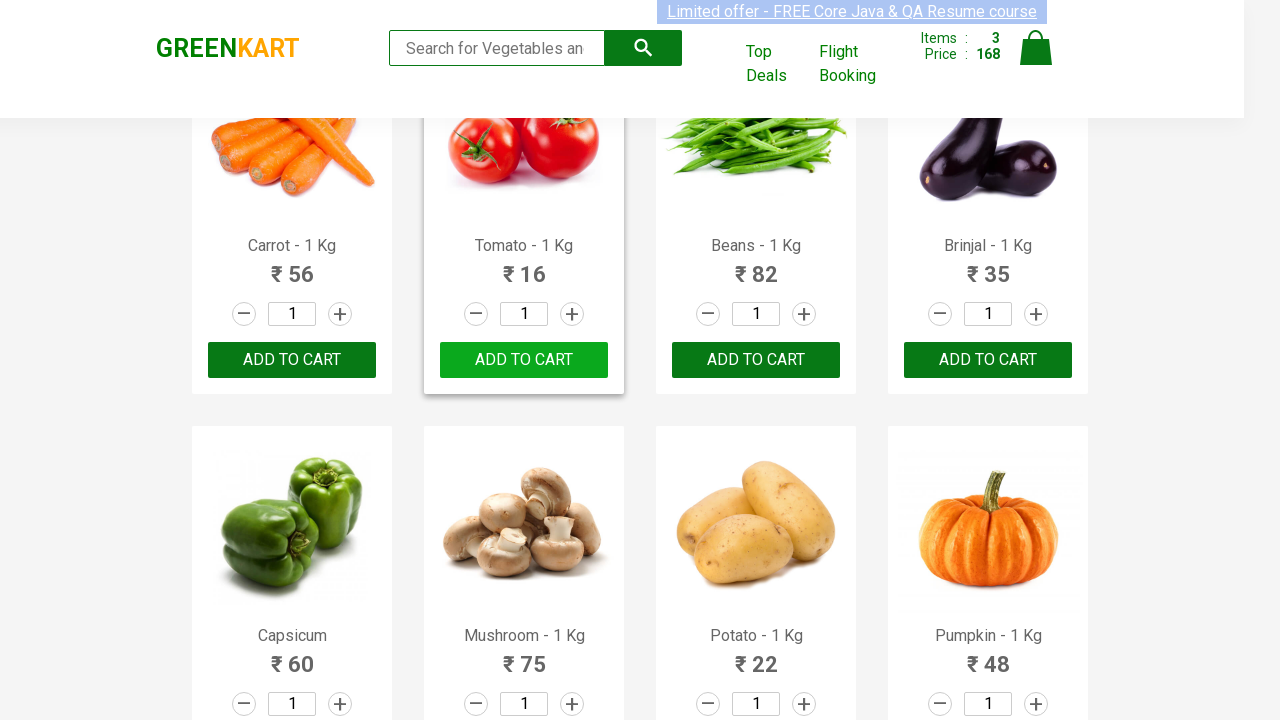

Retrieved product name at index 22: Raspberry - 1/4 Kg
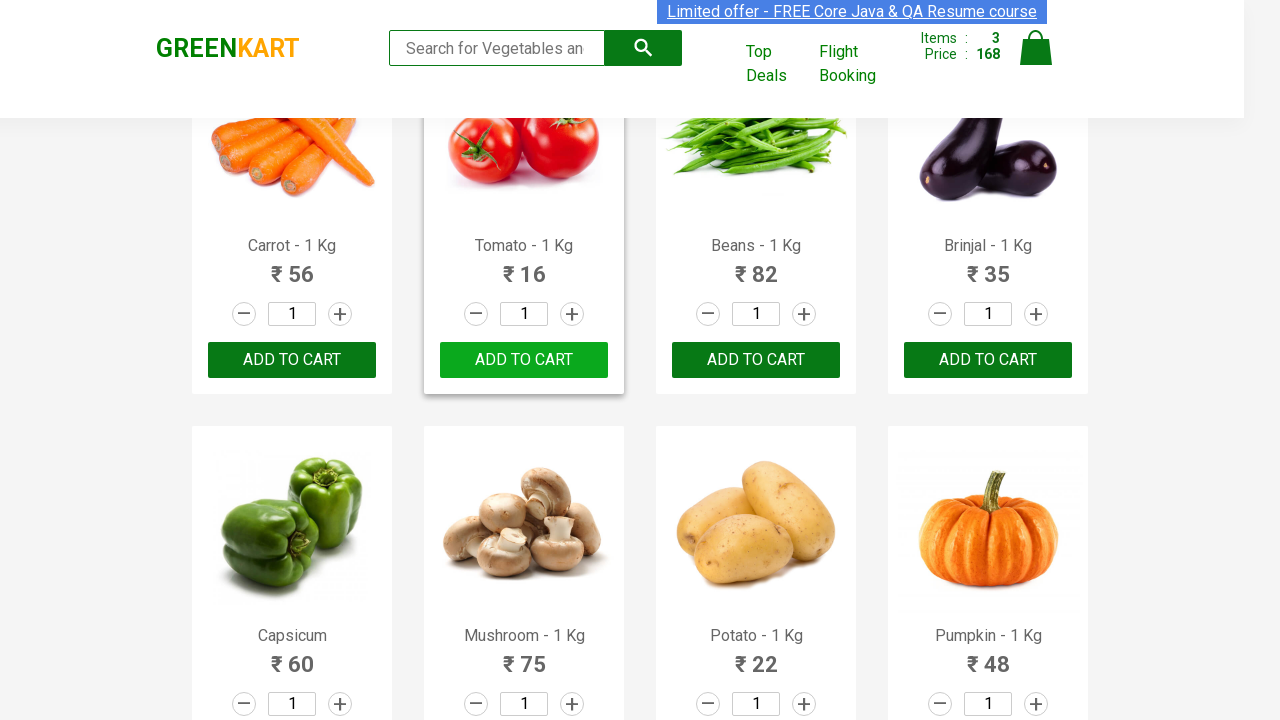

Retrieved product name at index 23: Strawberry - 1/4 Kg
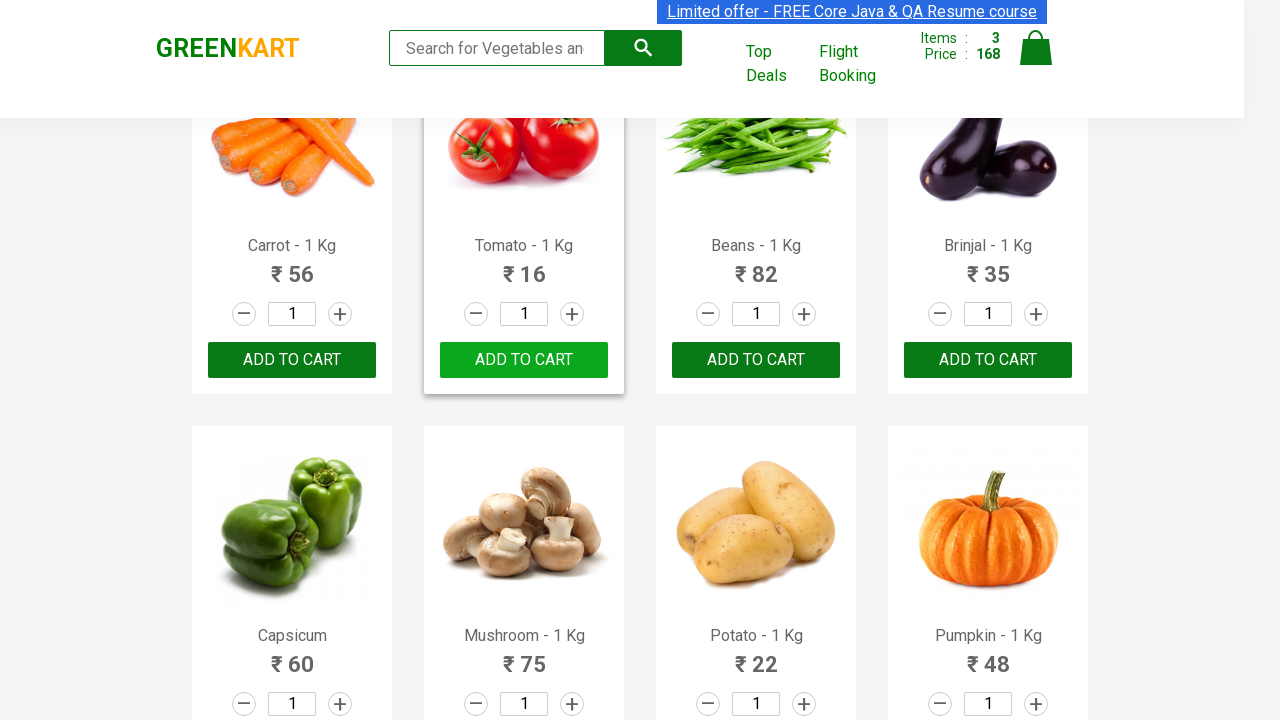

Retrieved product name at index 24: Water Melon - 1 Kg
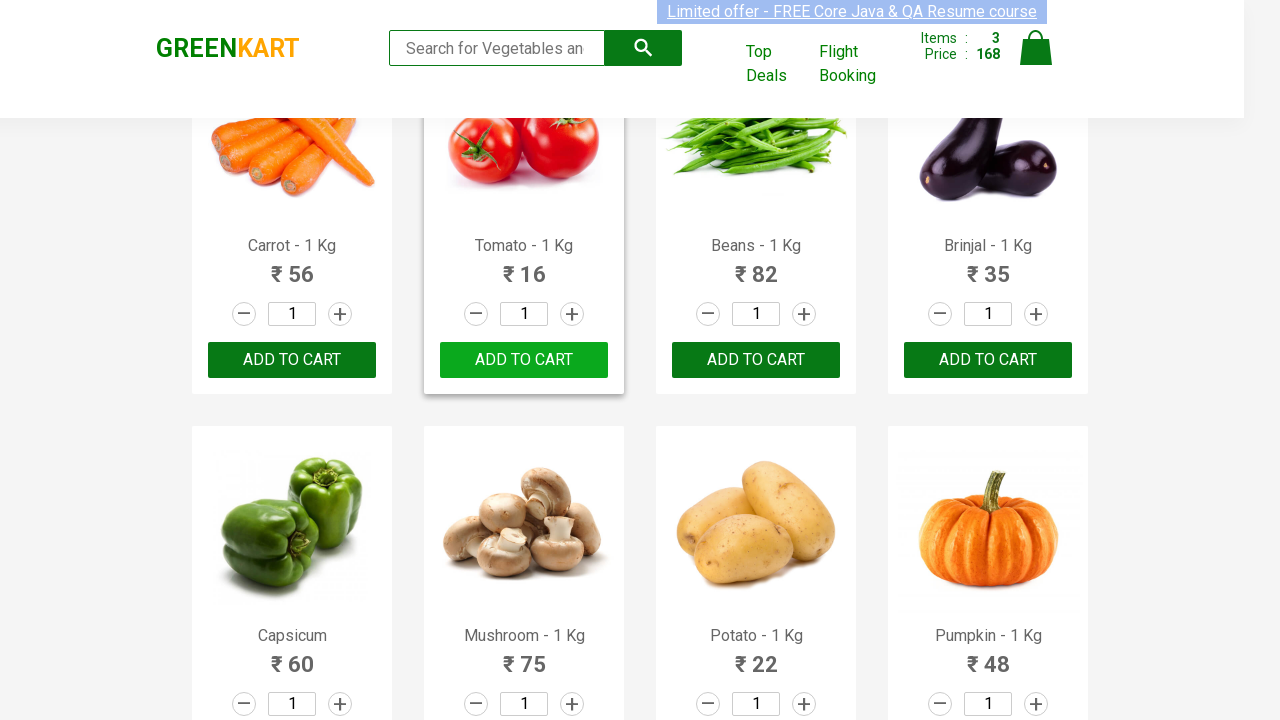

Retrieved product name at index 25: Almonds - 1/4 Kg
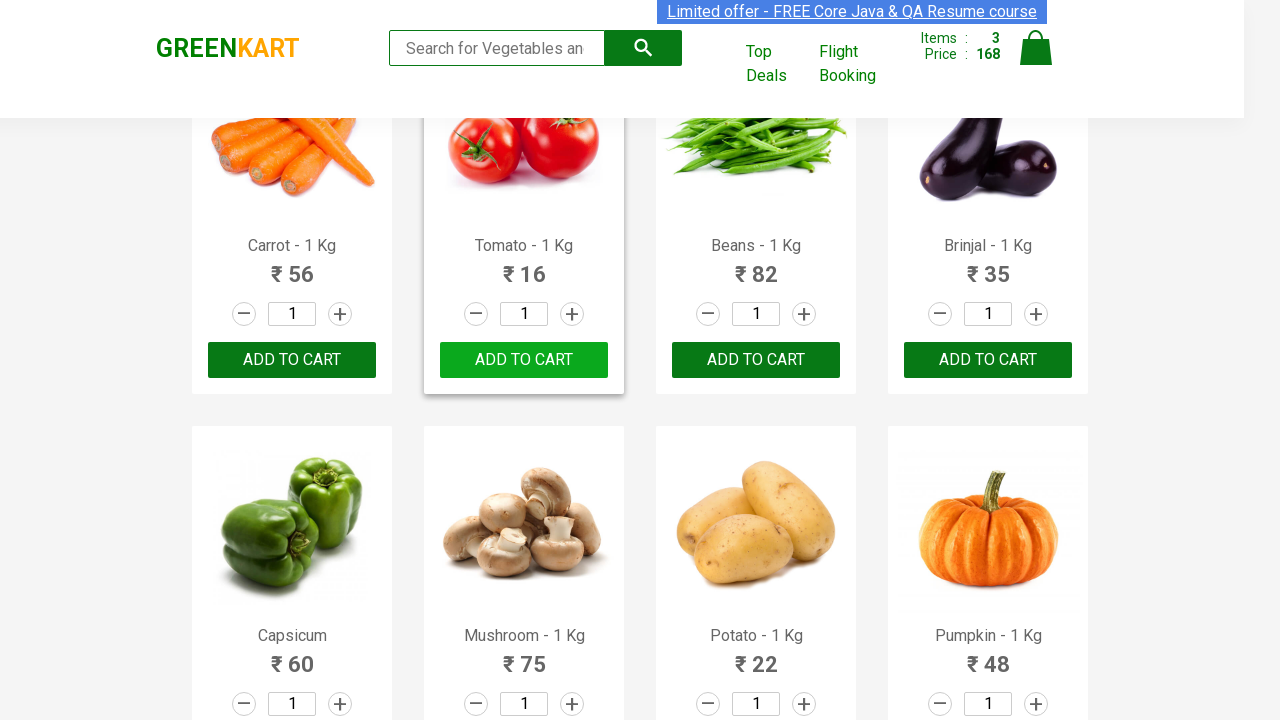

Retrieved product name at index 26: Pista - 1/4 Kg
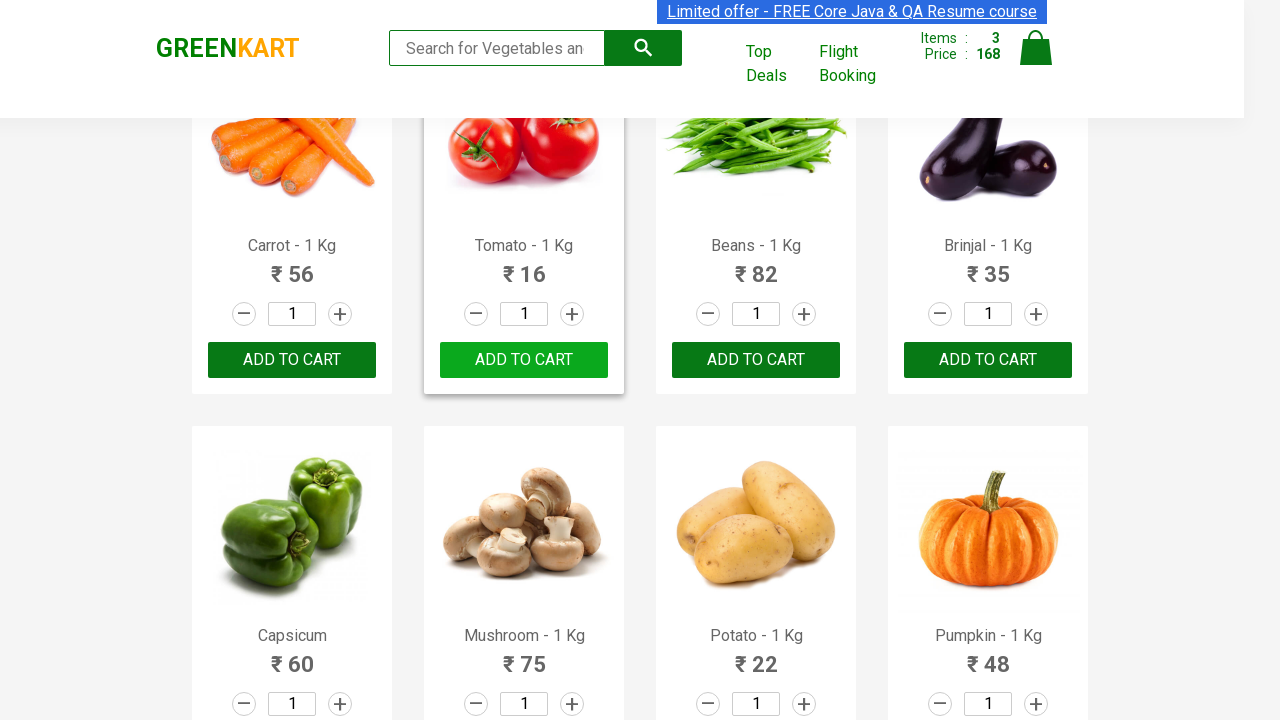

Retrieved product name at index 27: Nuts Mixture - 1 Kg
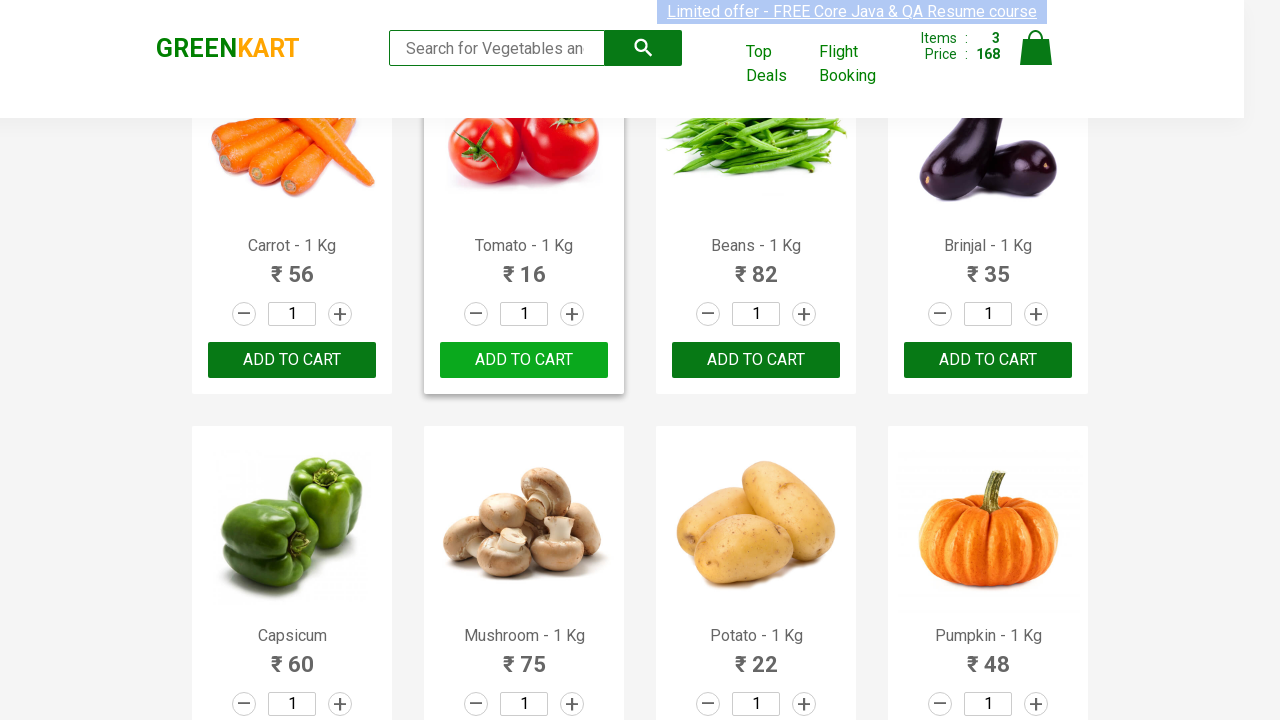

Retrieved product name at index 28: Cashews - 1 Kg
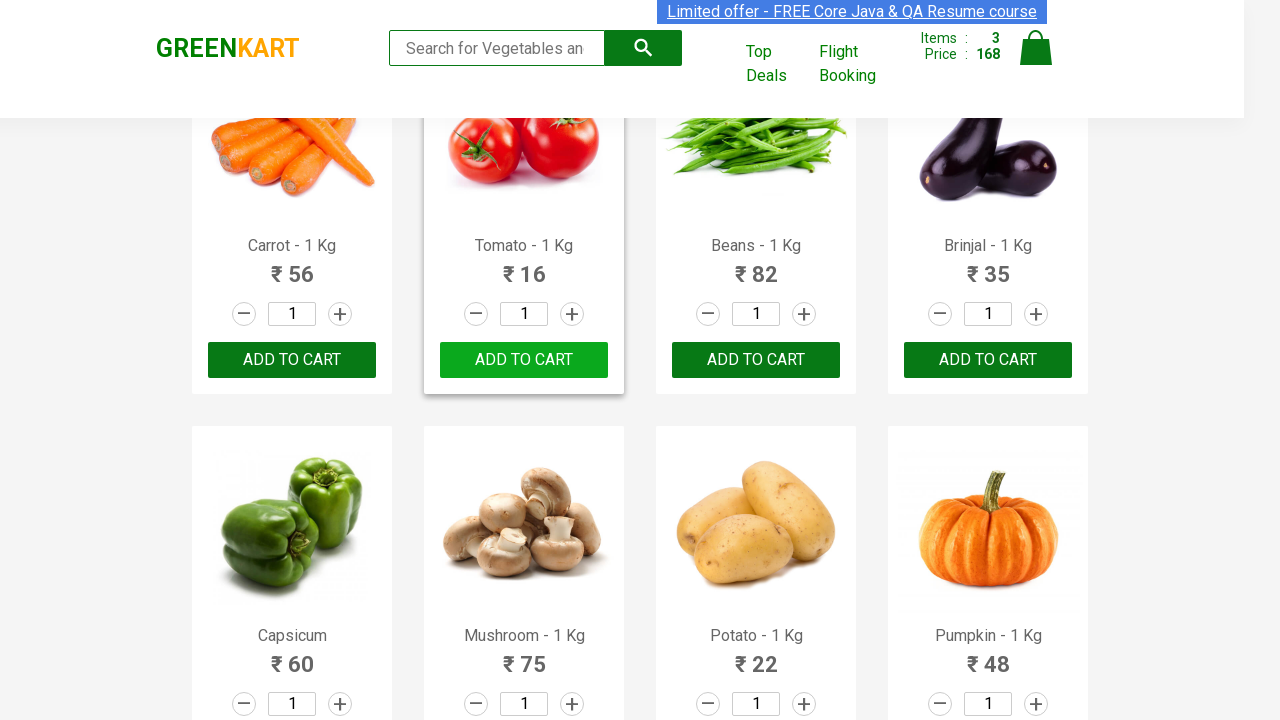

Retrieved product name at index 29: Walnuts - 1/4 Kg
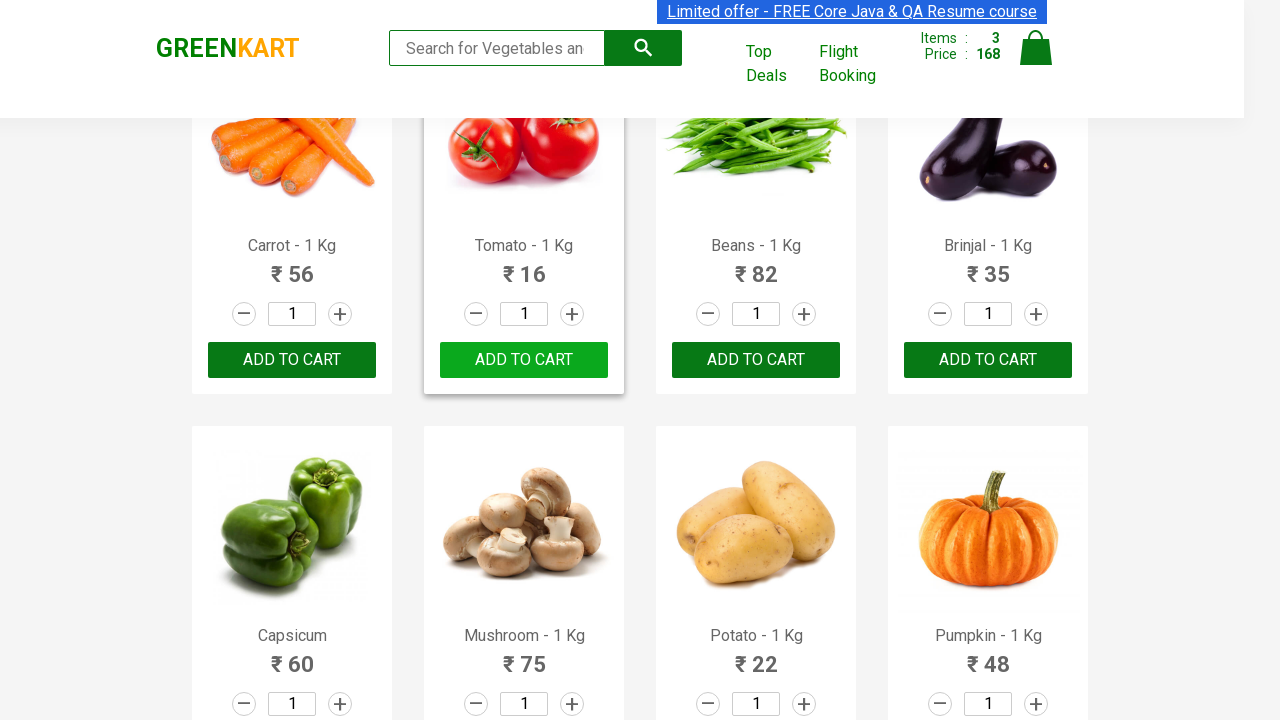

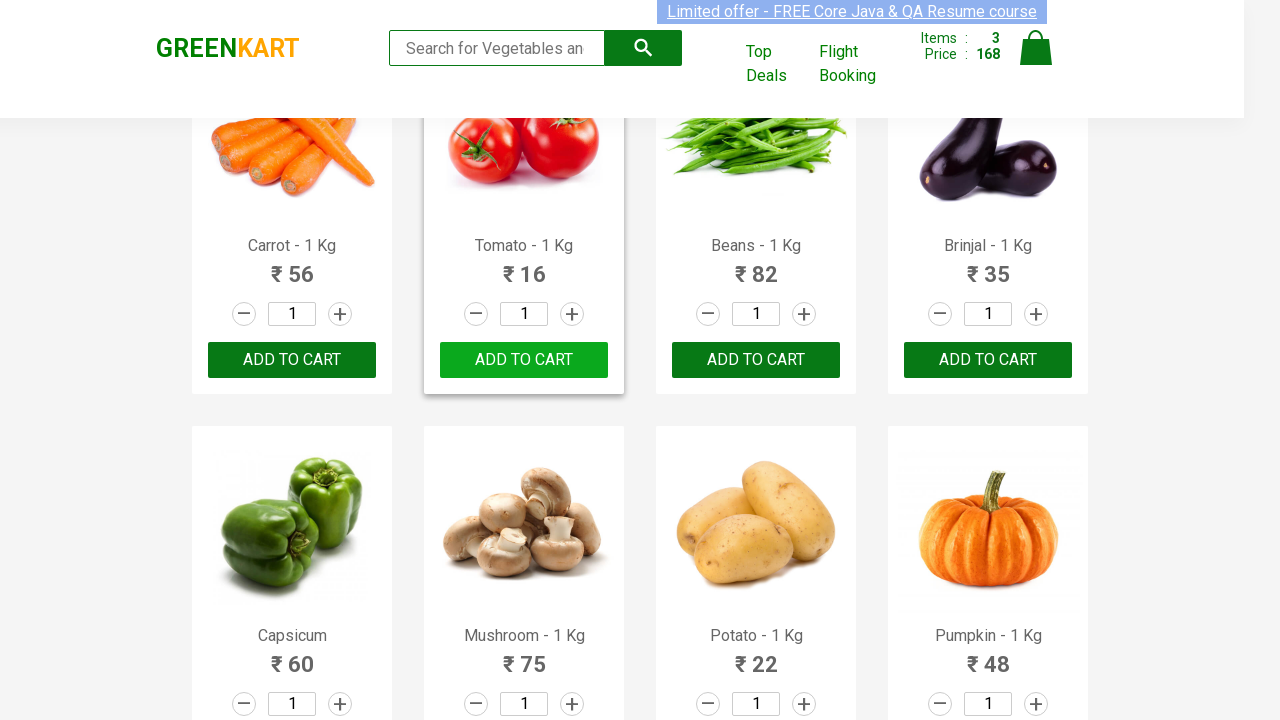